Opens a browser, maximizes the window, and navigates to the Selenium HQ website to verify basic browser functionality.

Starting URL: https://www.seleniumhq.org

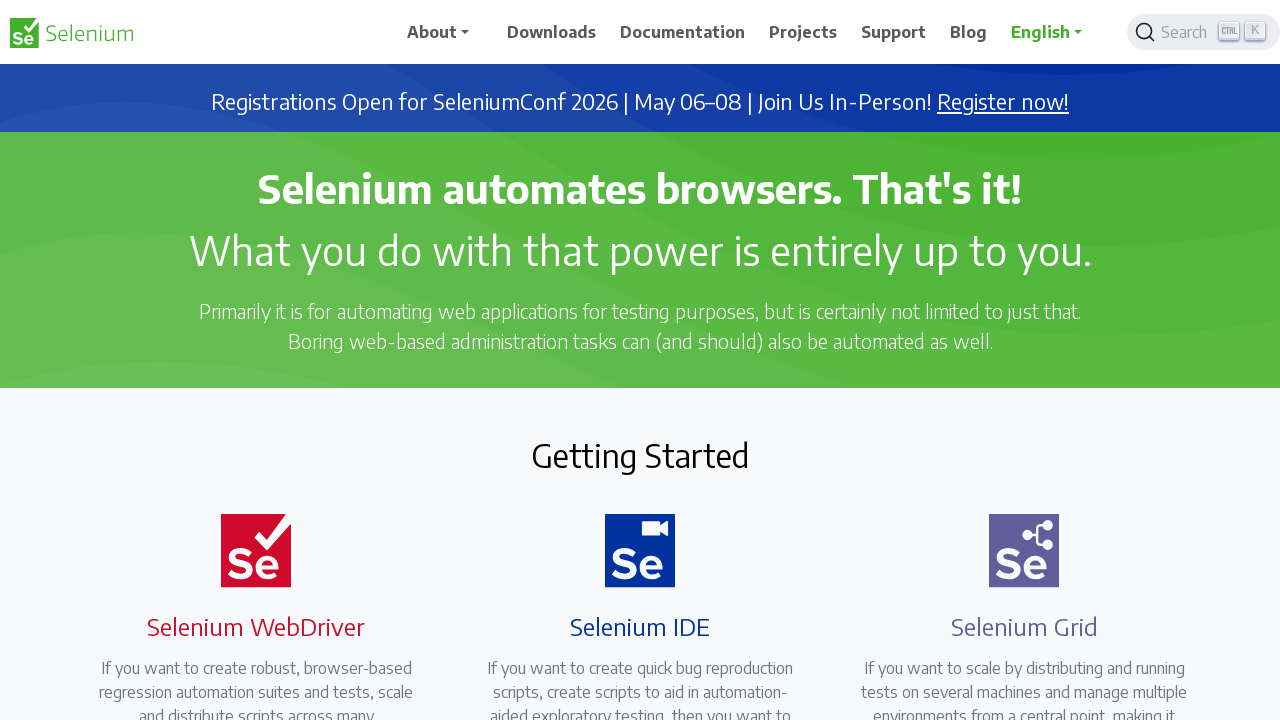

Set viewport size to 1920x1080
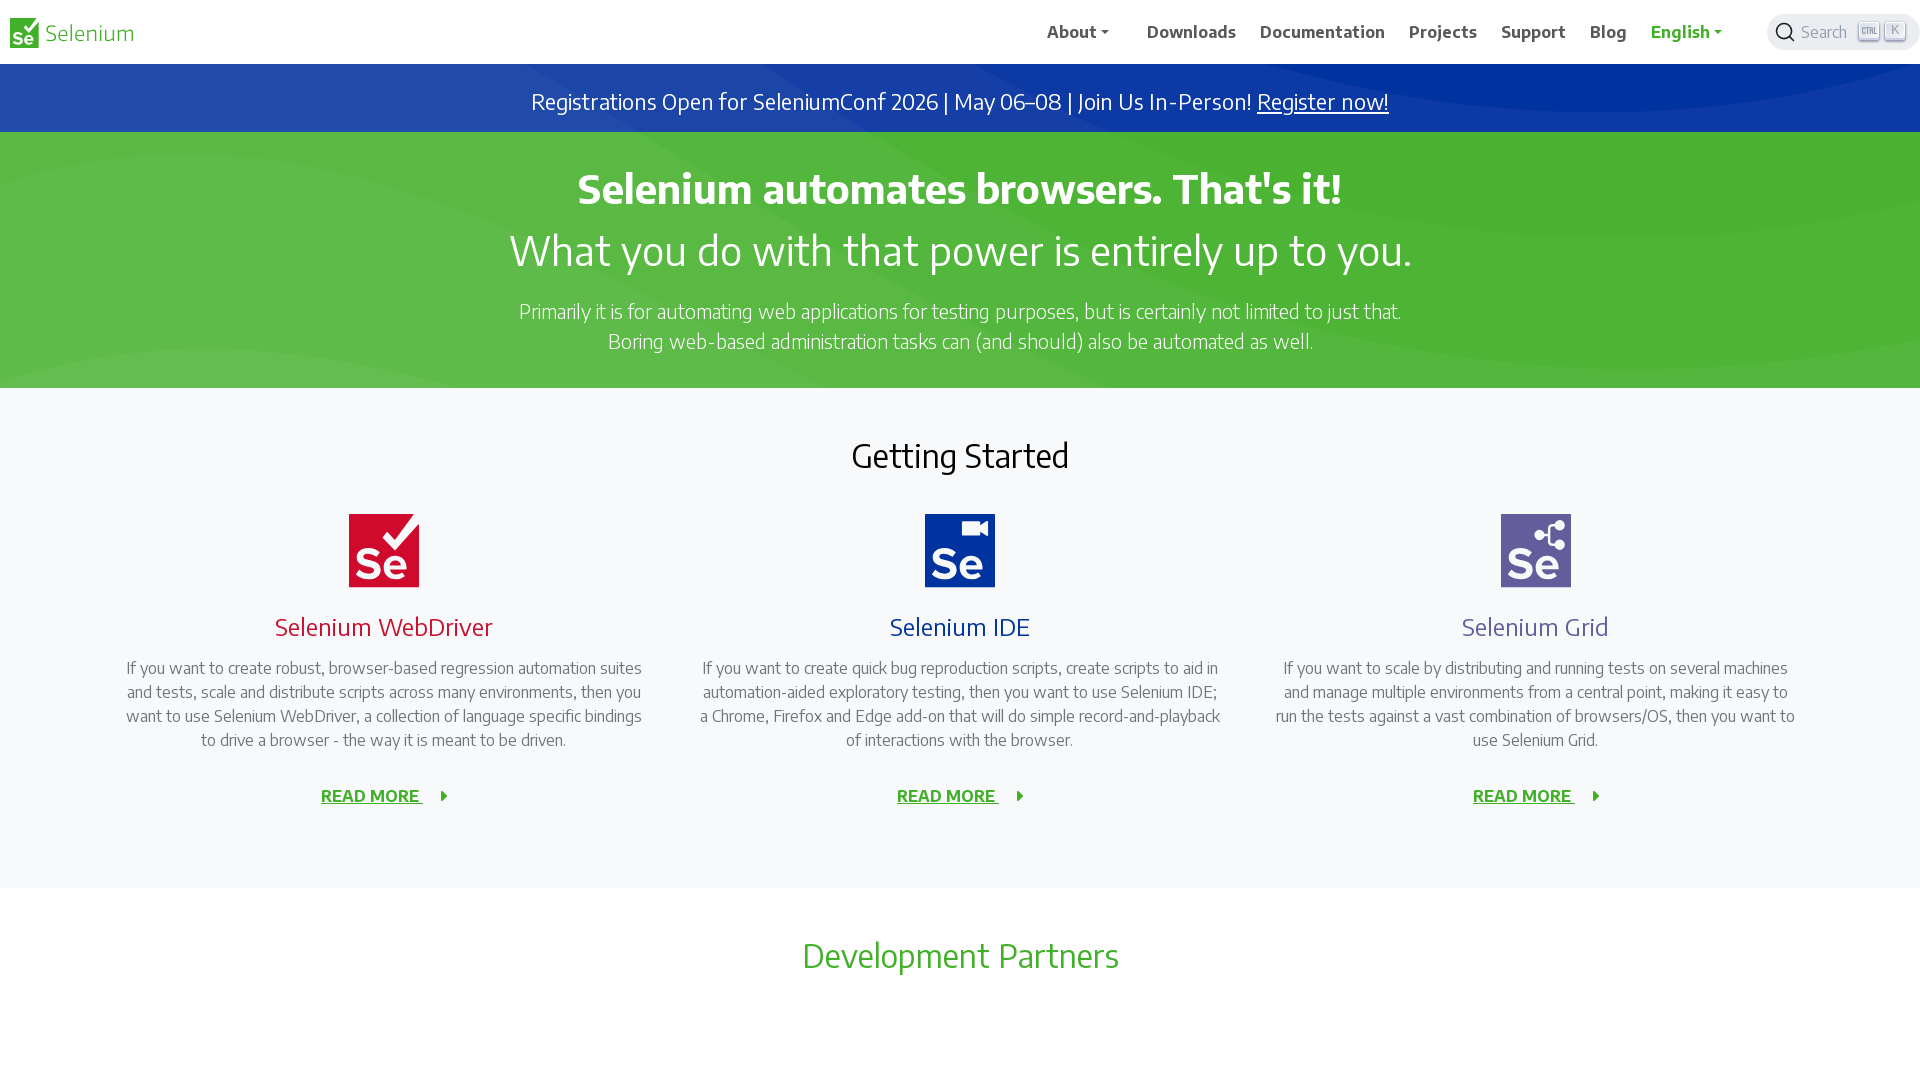

Page fully loaded (domcontentloaded)
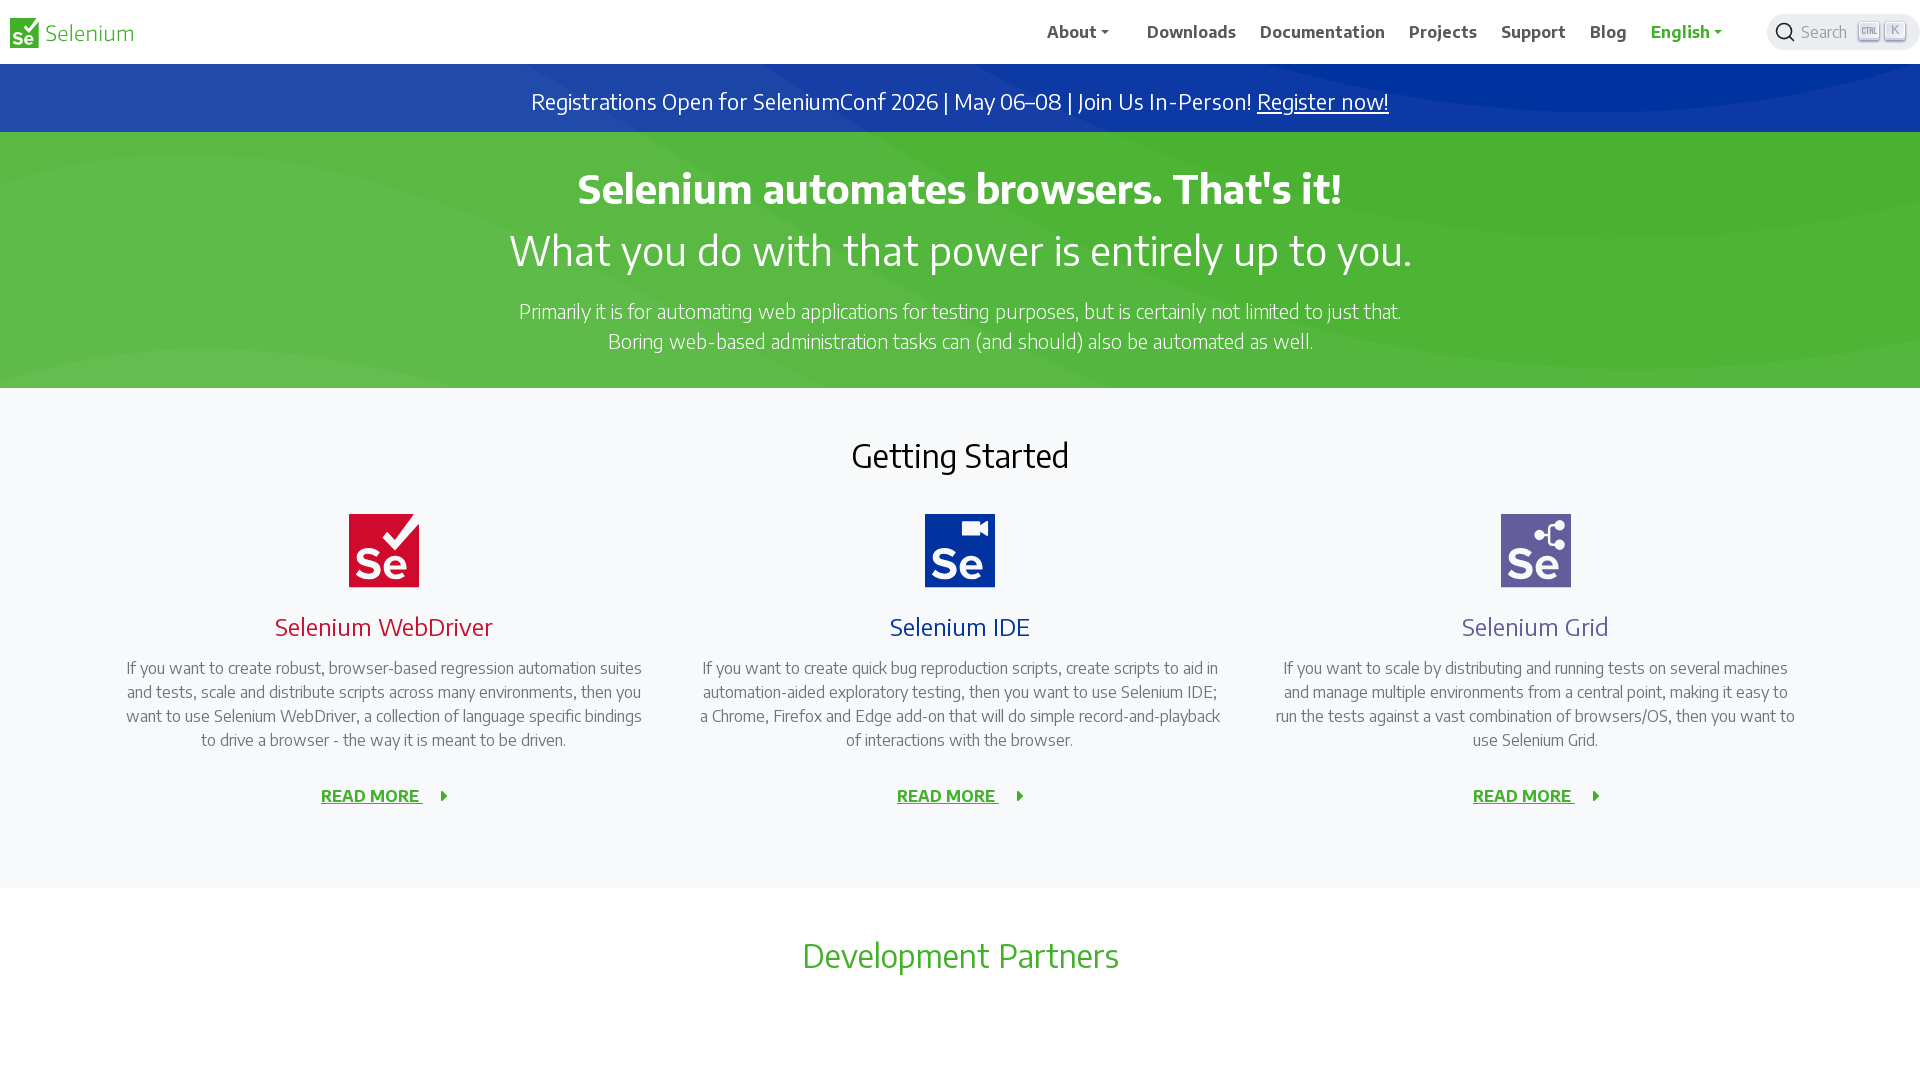

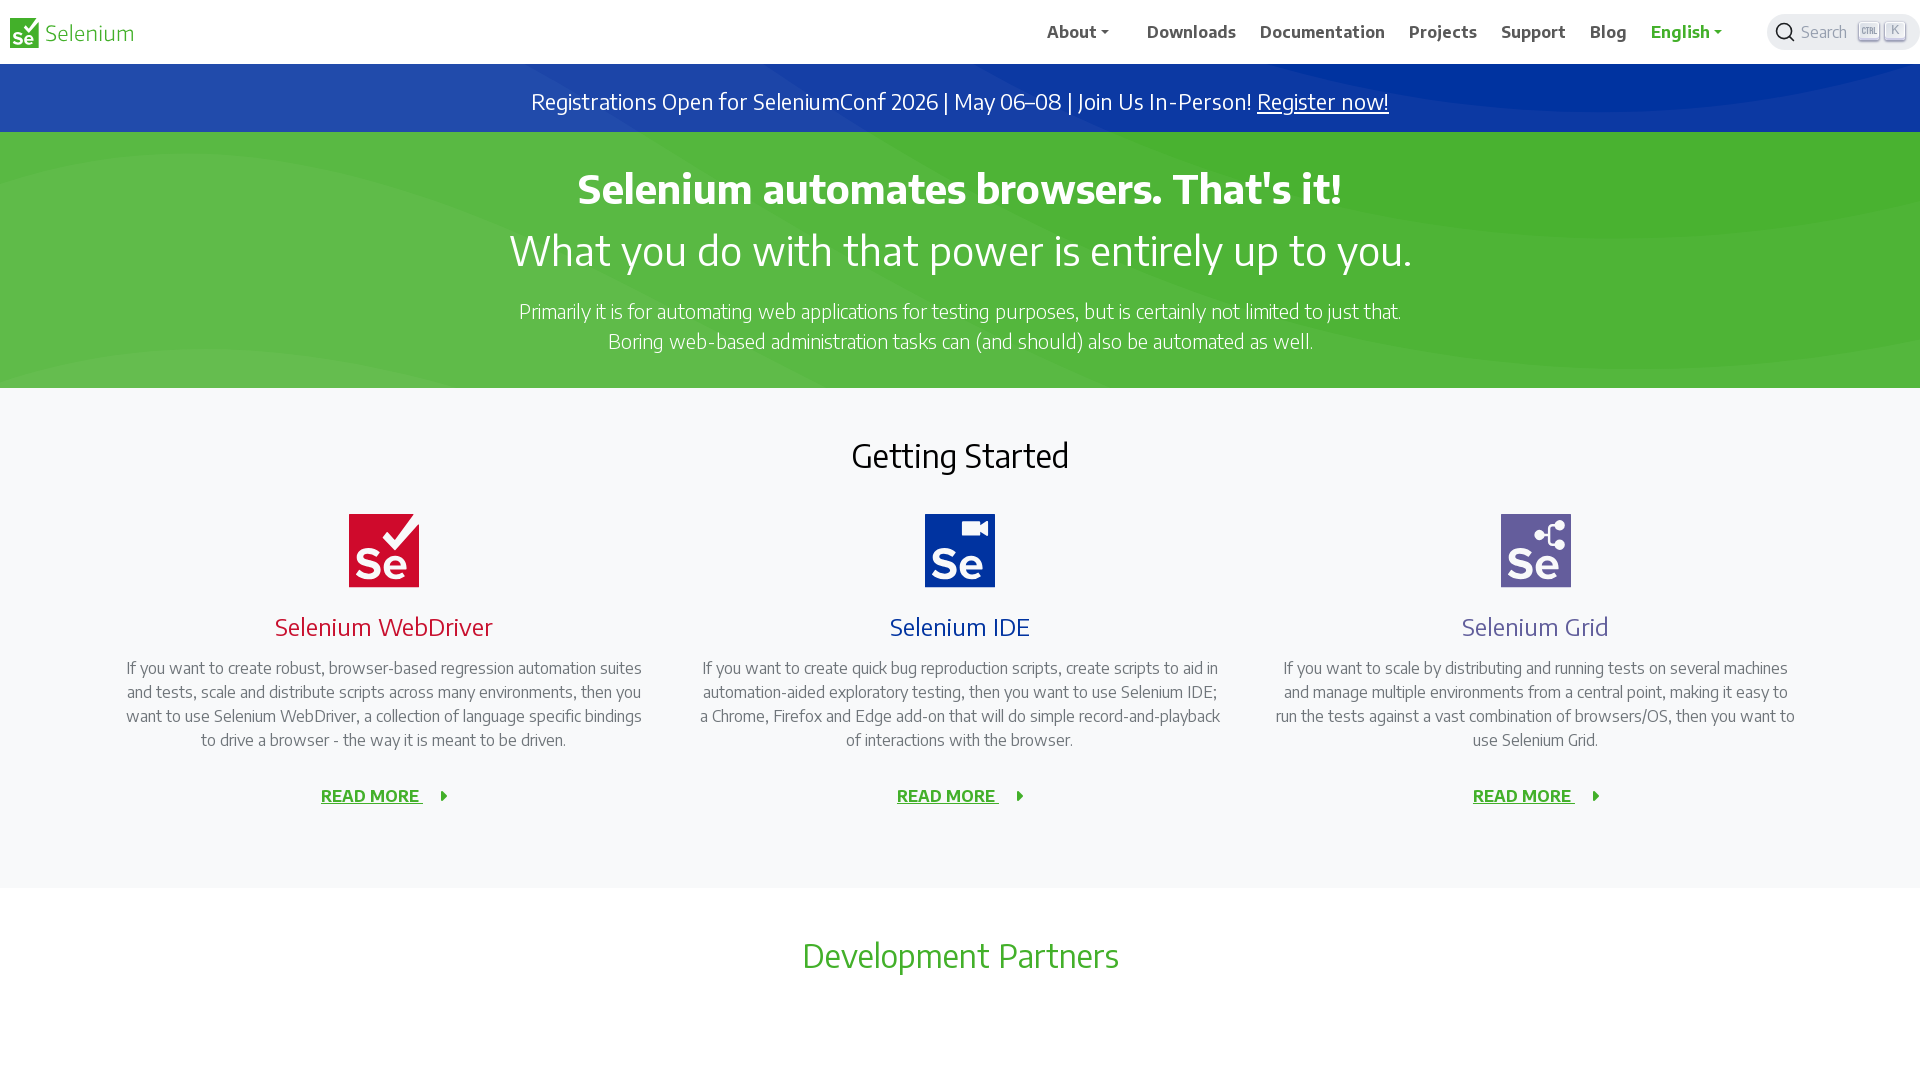